Tests drag and drop functionality on jQuery UI demo page by dragging an element from source to target location

Starting URL: https://jqueryui.com/

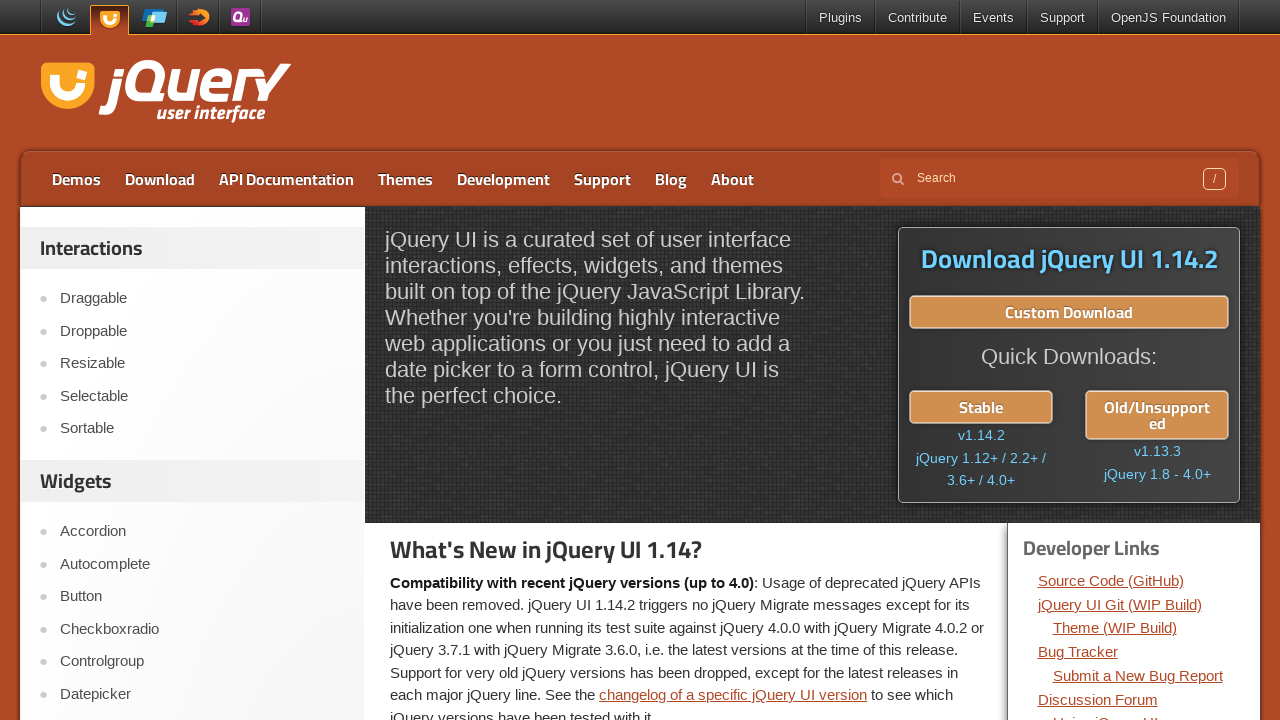

Clicked on the Droppable menu item at (202, 331) on xpath=//a[contains(text(),'Droppable')]
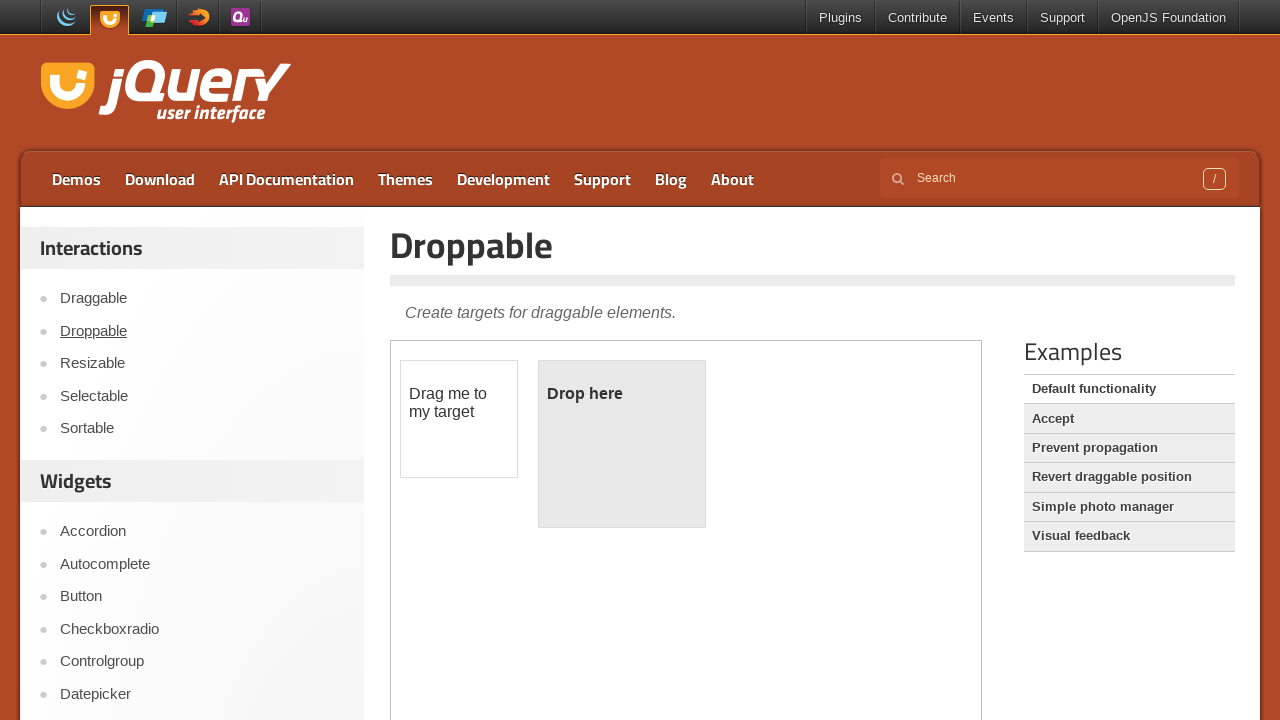

Located draggable source element
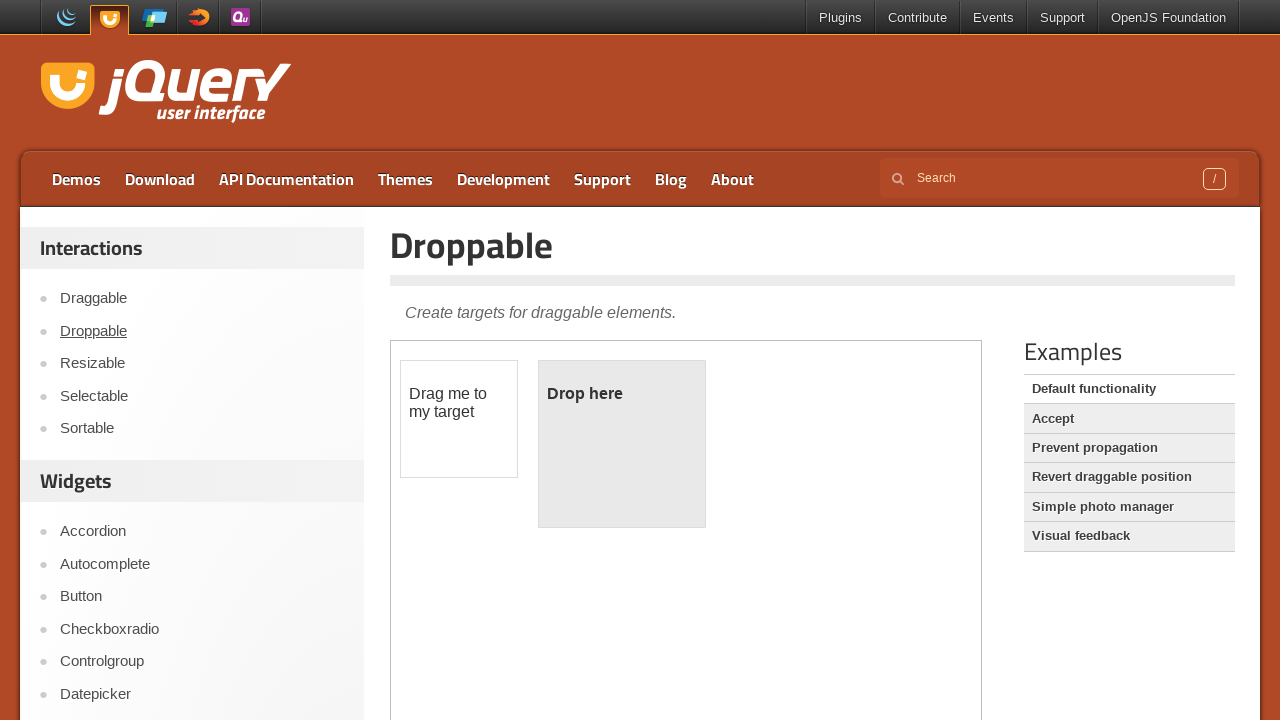

Located droppable target element
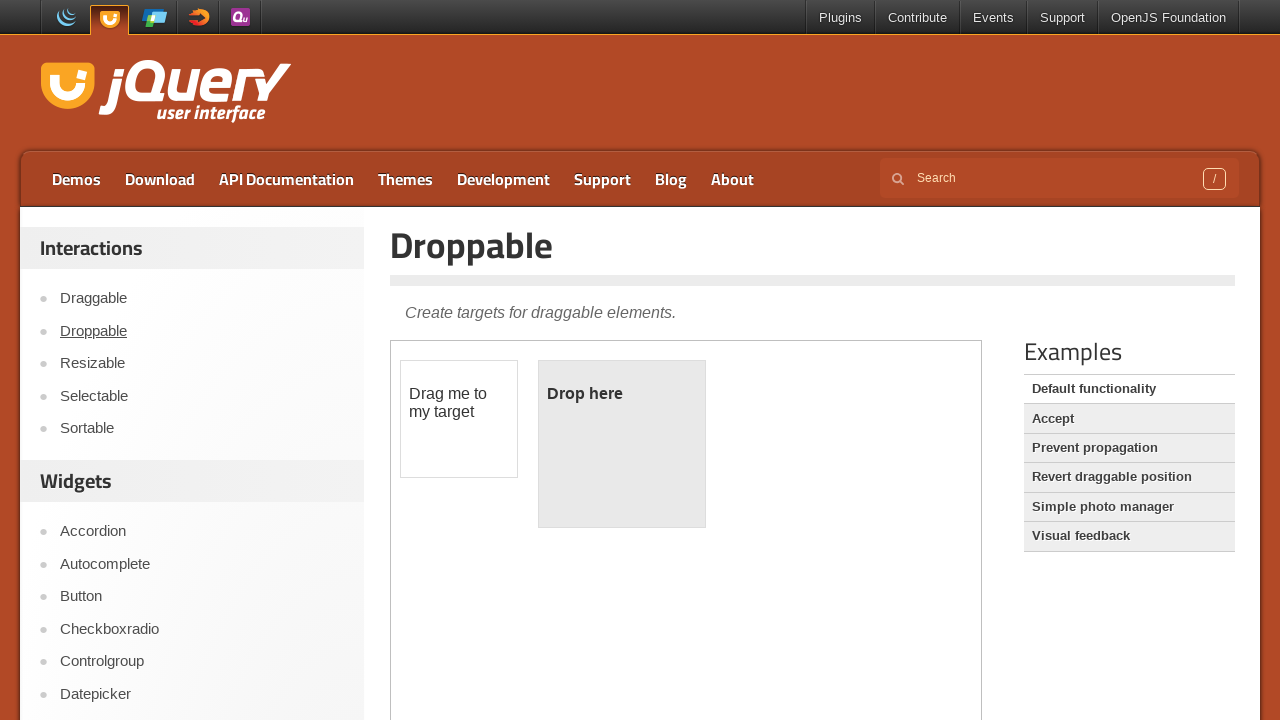

Dragged source element to target element at (622, 444)
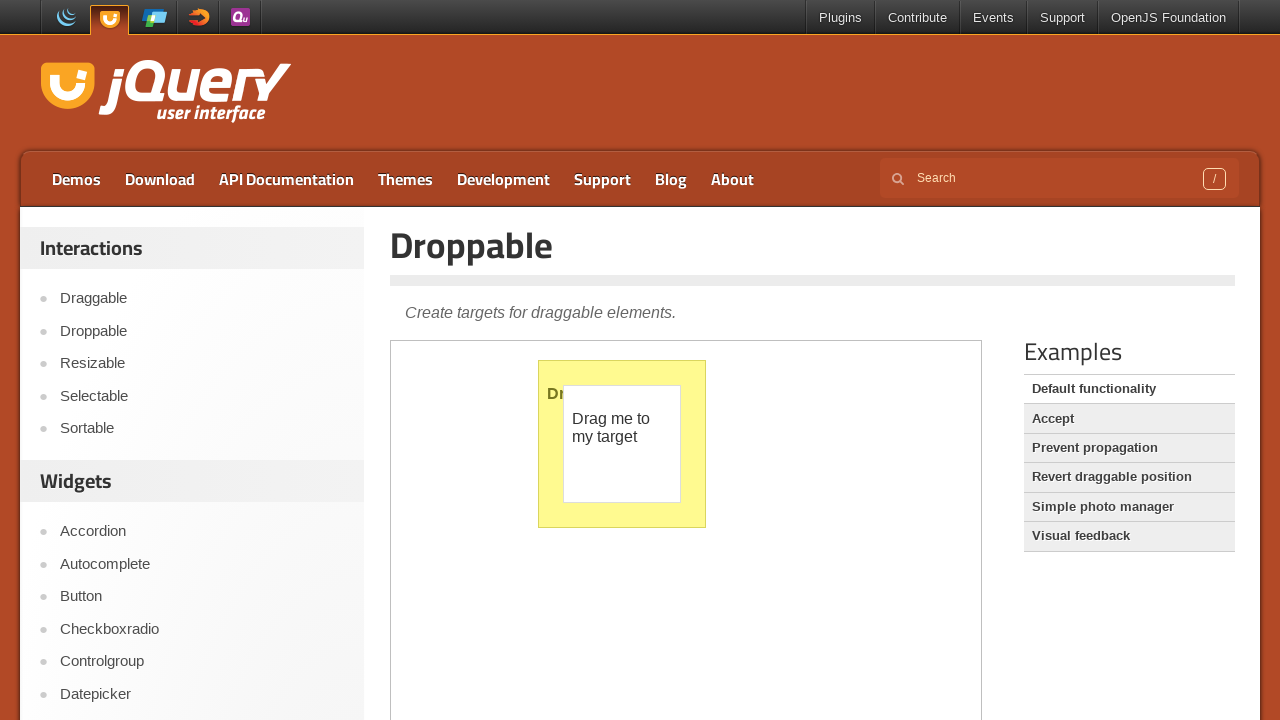

Retrieved text content from target element
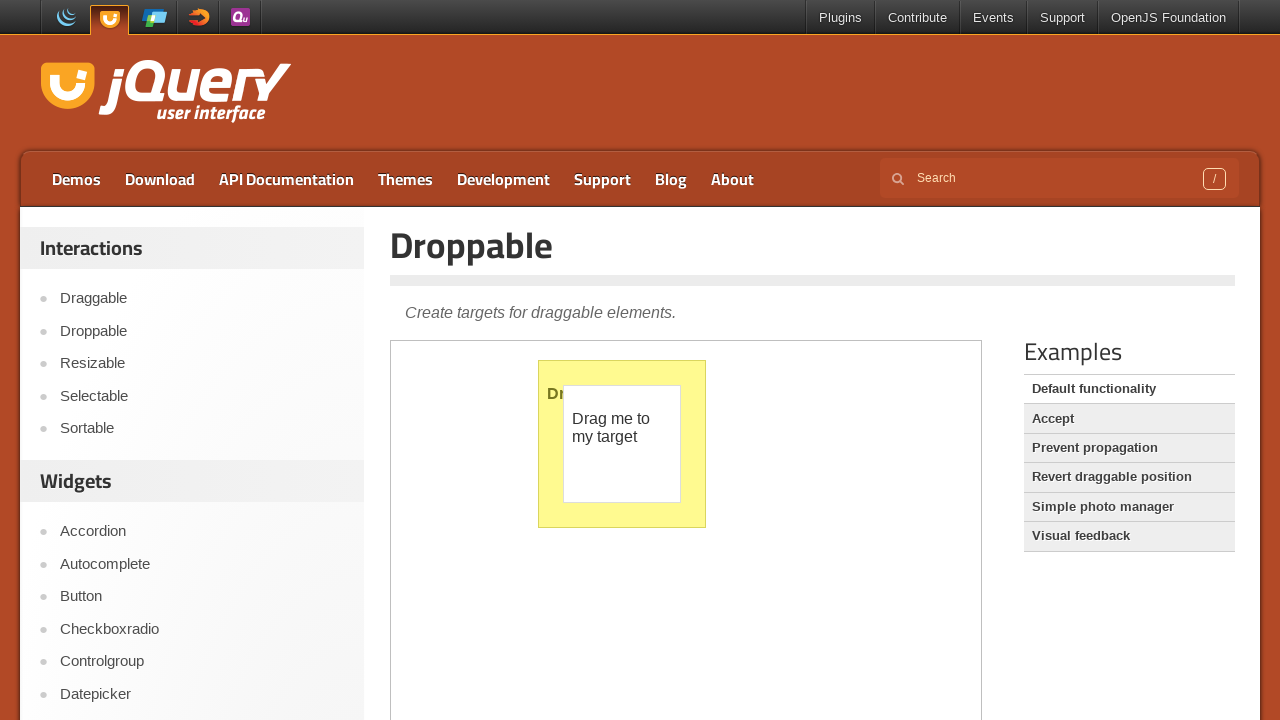

Verified: Drag and drop operation successful - 'Dropped!' text found
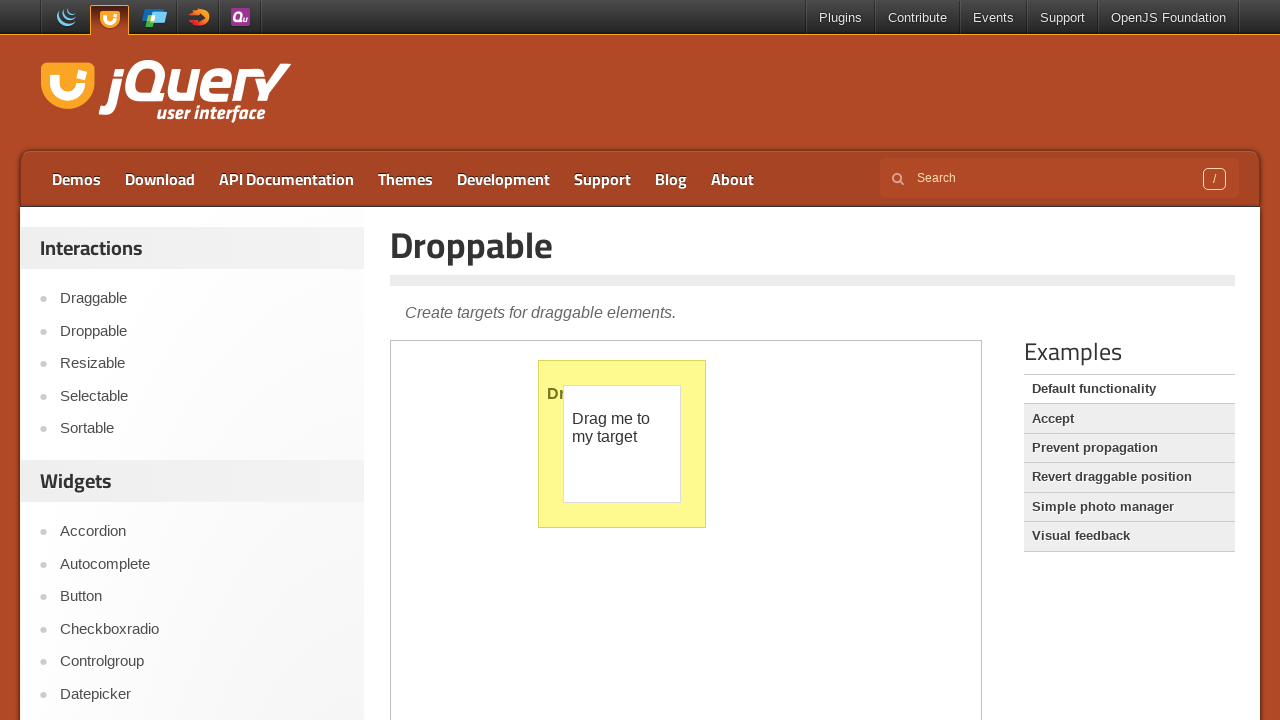

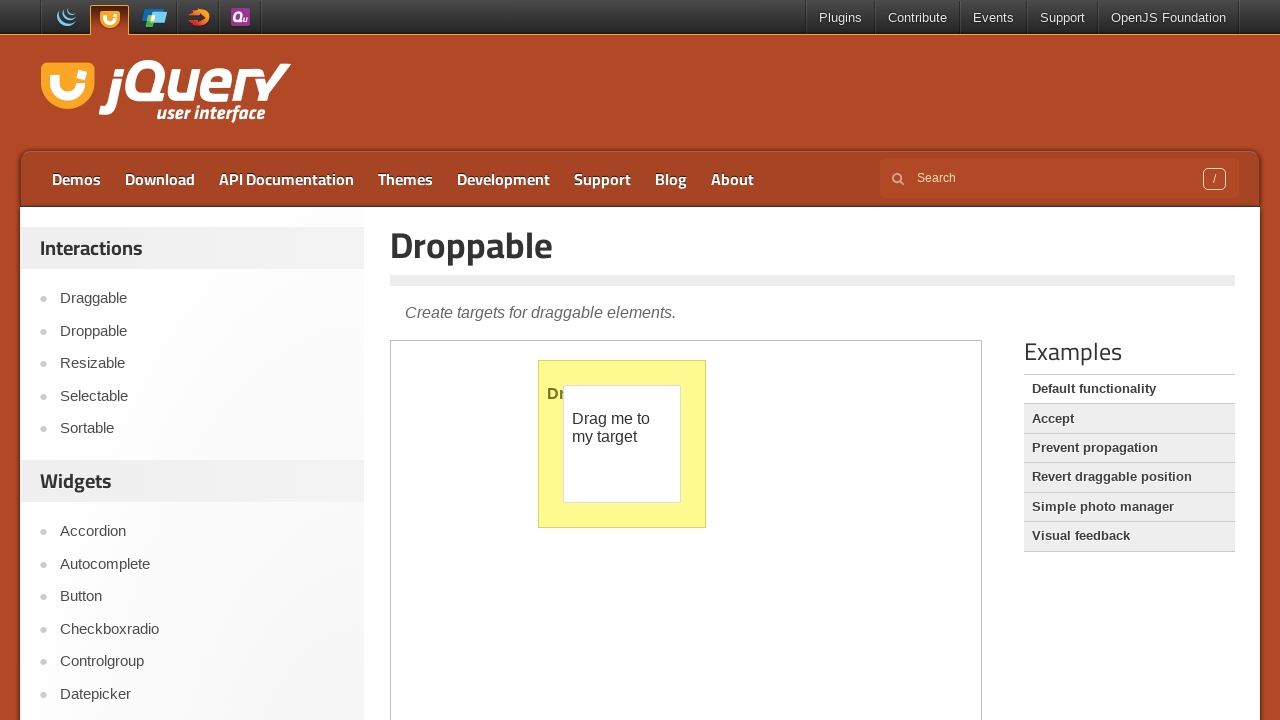